Tests page scrolling functionality by scrolling down the page in two increments

Starting URL: https://omayo.blogspot.com/

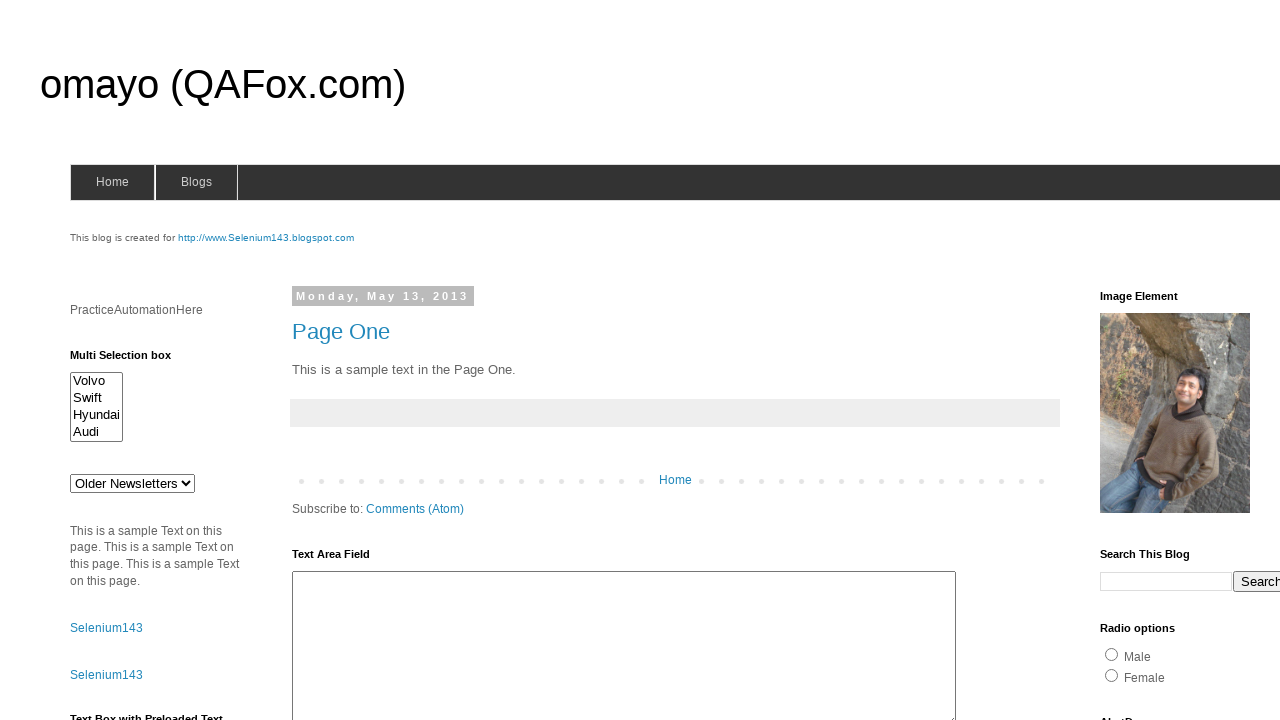

Scrolled down the page by 1000 pixels
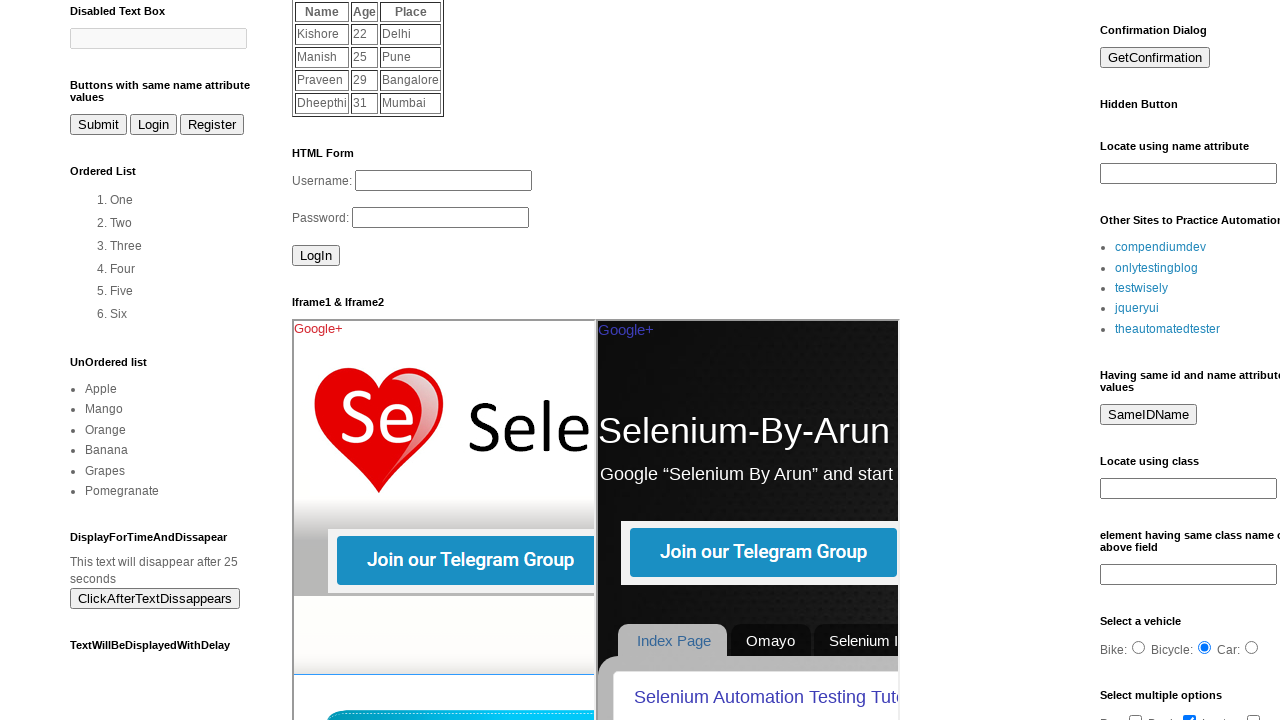

Scrolled down the page by another 500 pixels
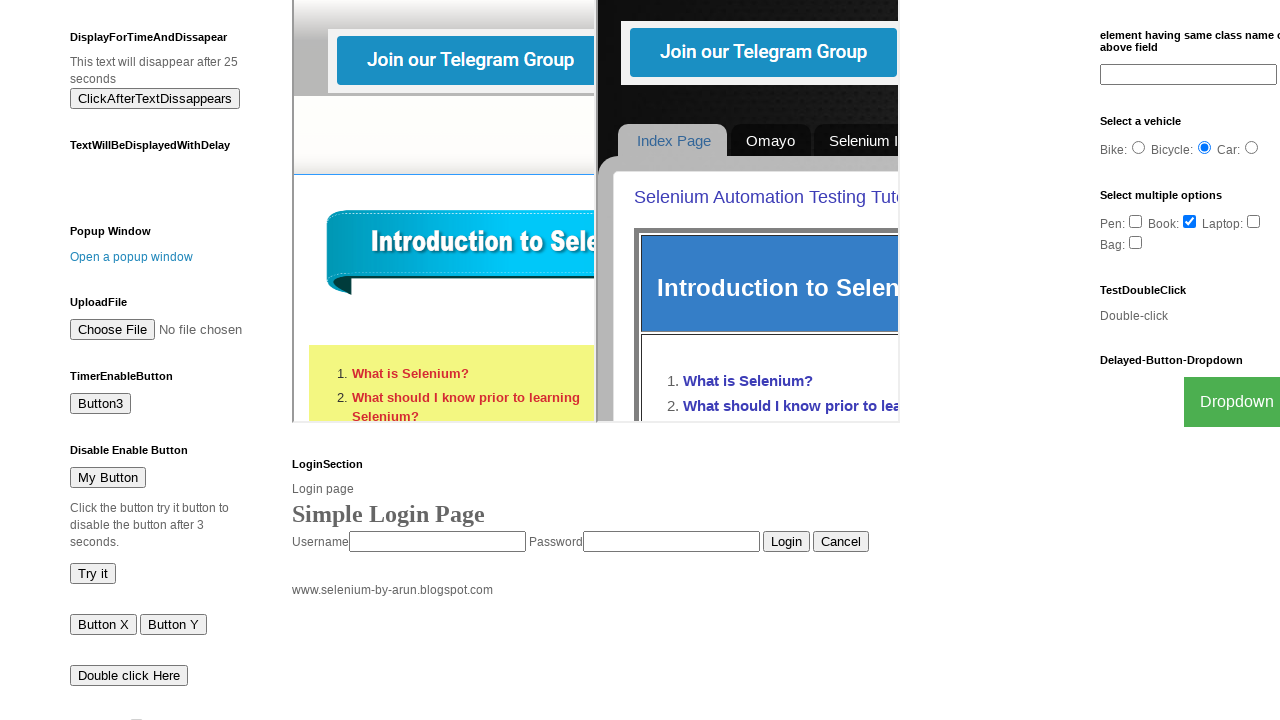

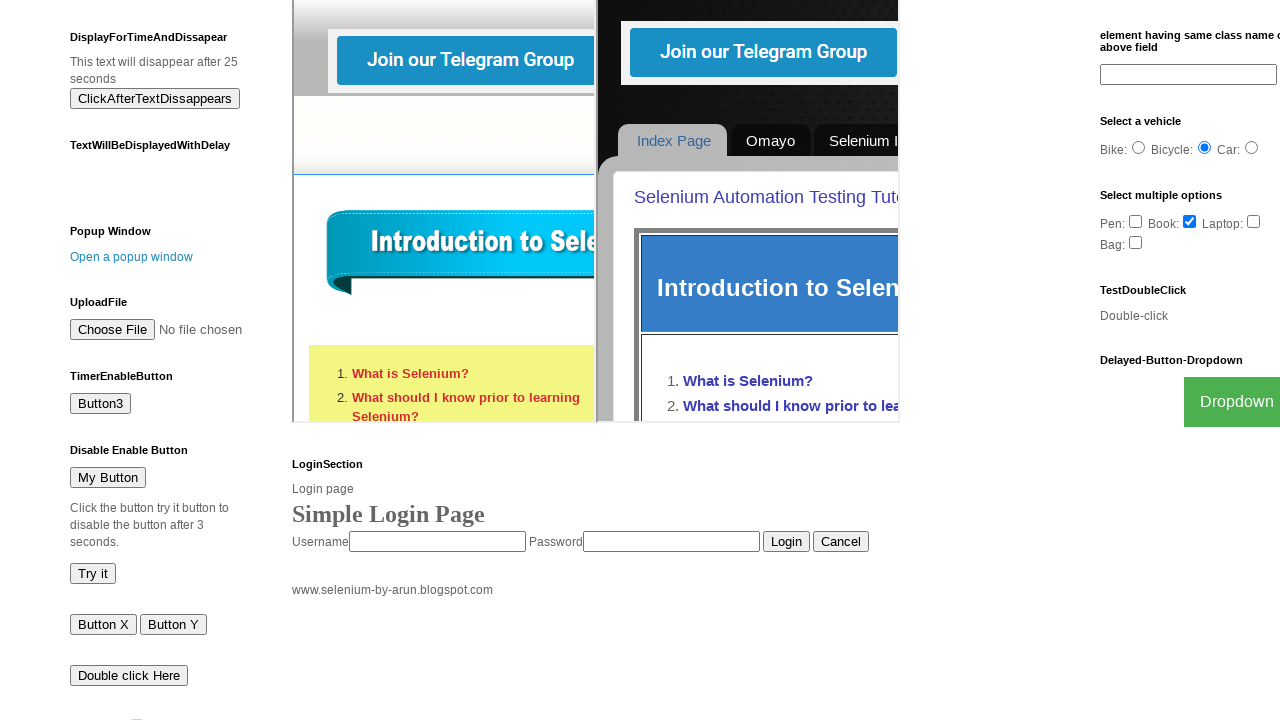